Tests a reservation booking form by selecting start and end dates, navigating to the yurt tab, and verifying availability displays correctly

Starting URL: https://paddlersvillage.checkfront.com/reserve/?inline=1&category_id=3%2C2%2C4%2C9&provider=droplet&ssl=1&src=https%3A%2F%2Fwww.paddlingmichigan.com&1704390232826

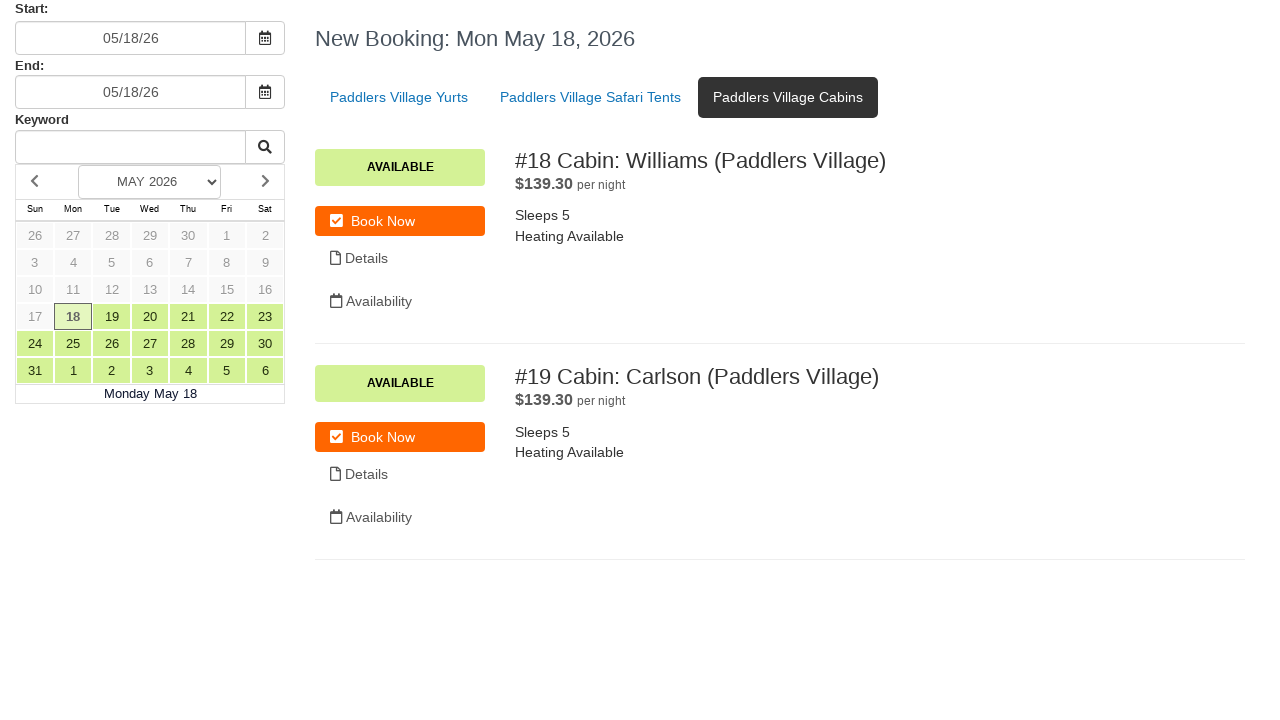

Start date input field loaded
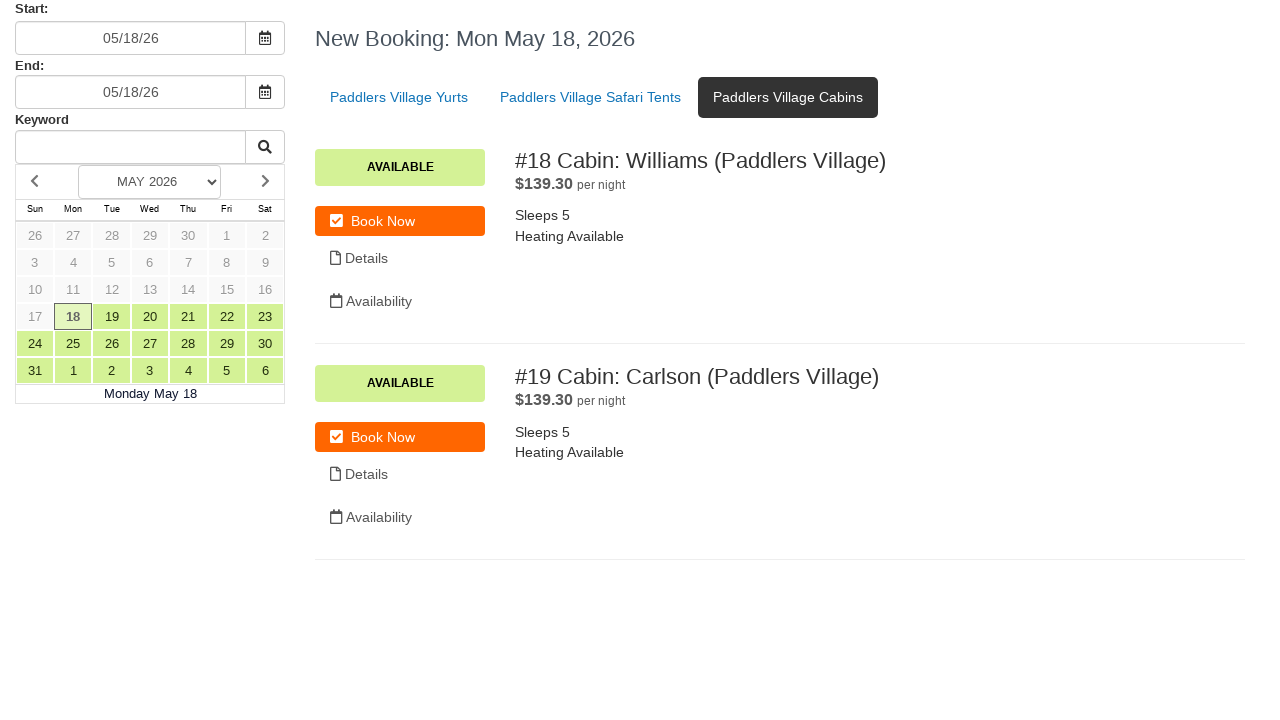

Cleared start date input field
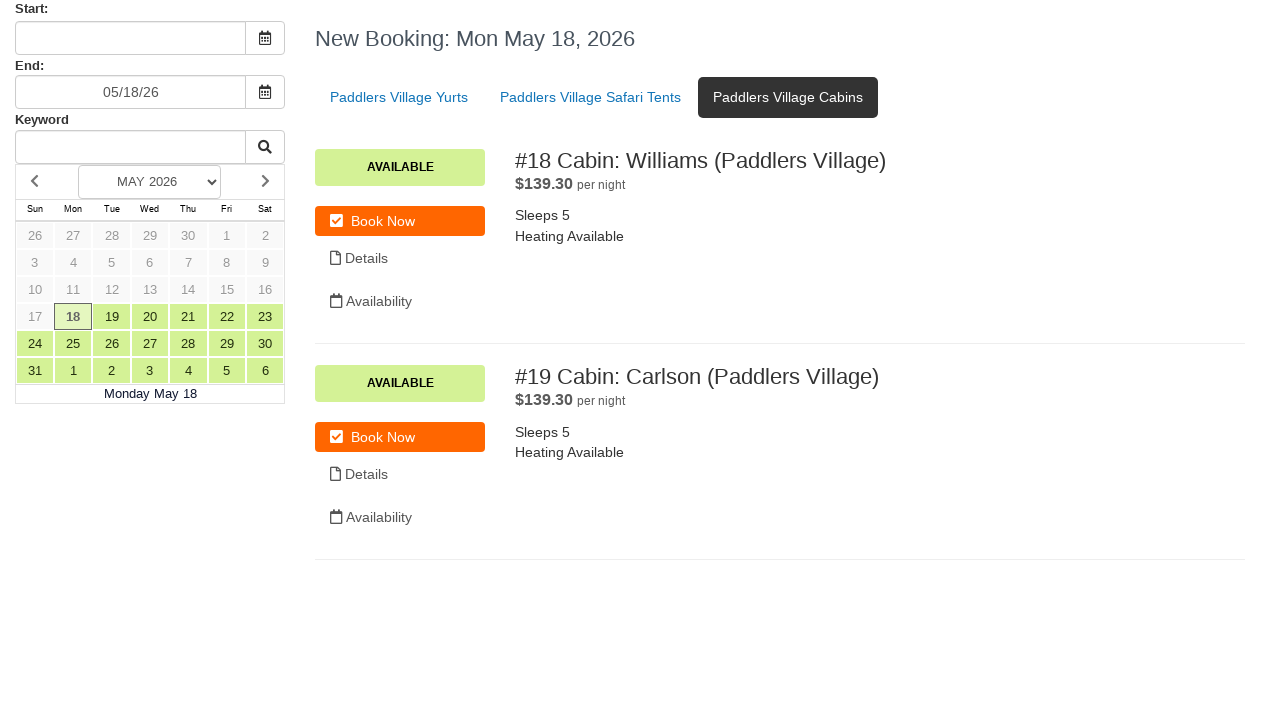

Filled start date with 2024-07-15 on #cf-query-start_date
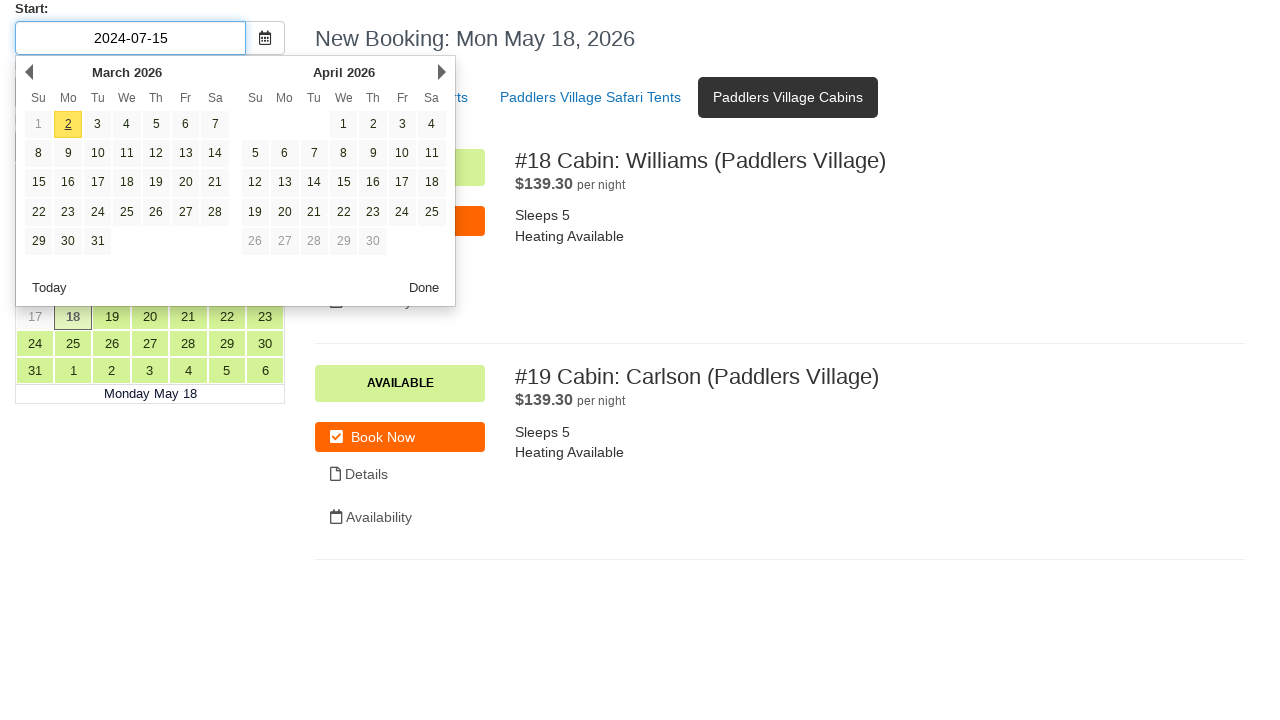

Clicked date button to close start date calendar at (266, 38) on .input-group-btn.date_btn
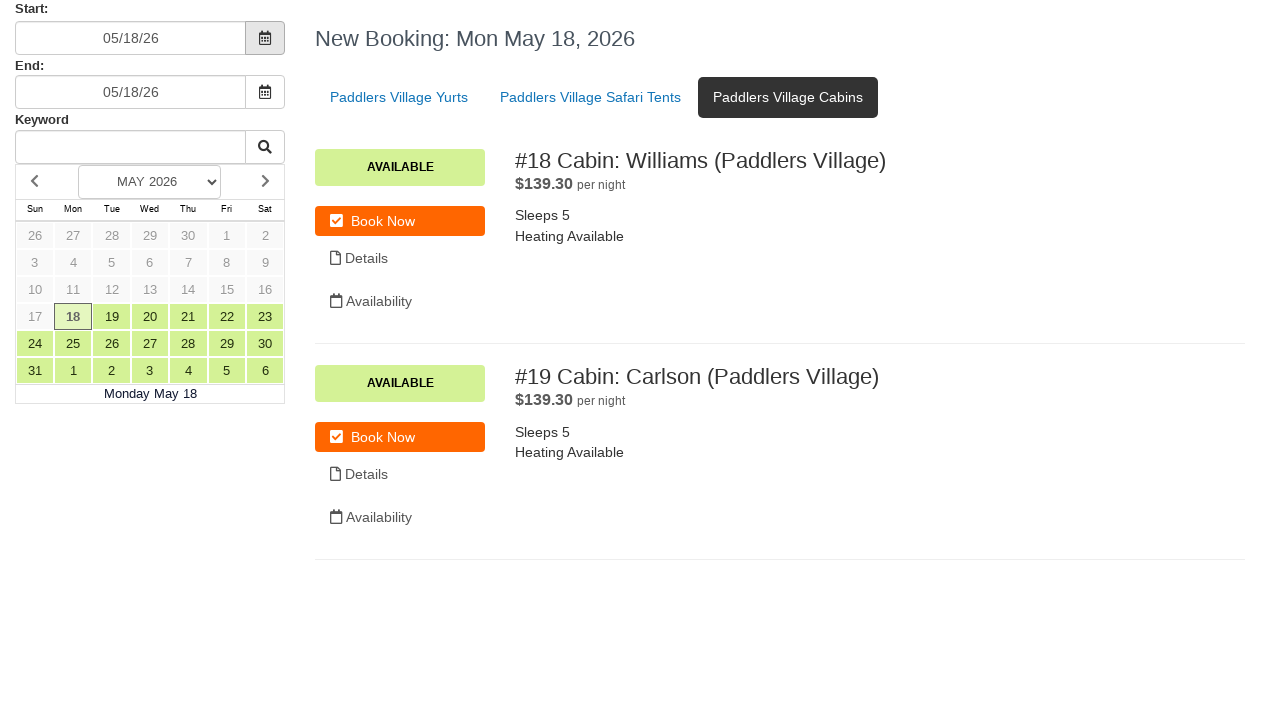

End date input field loaded
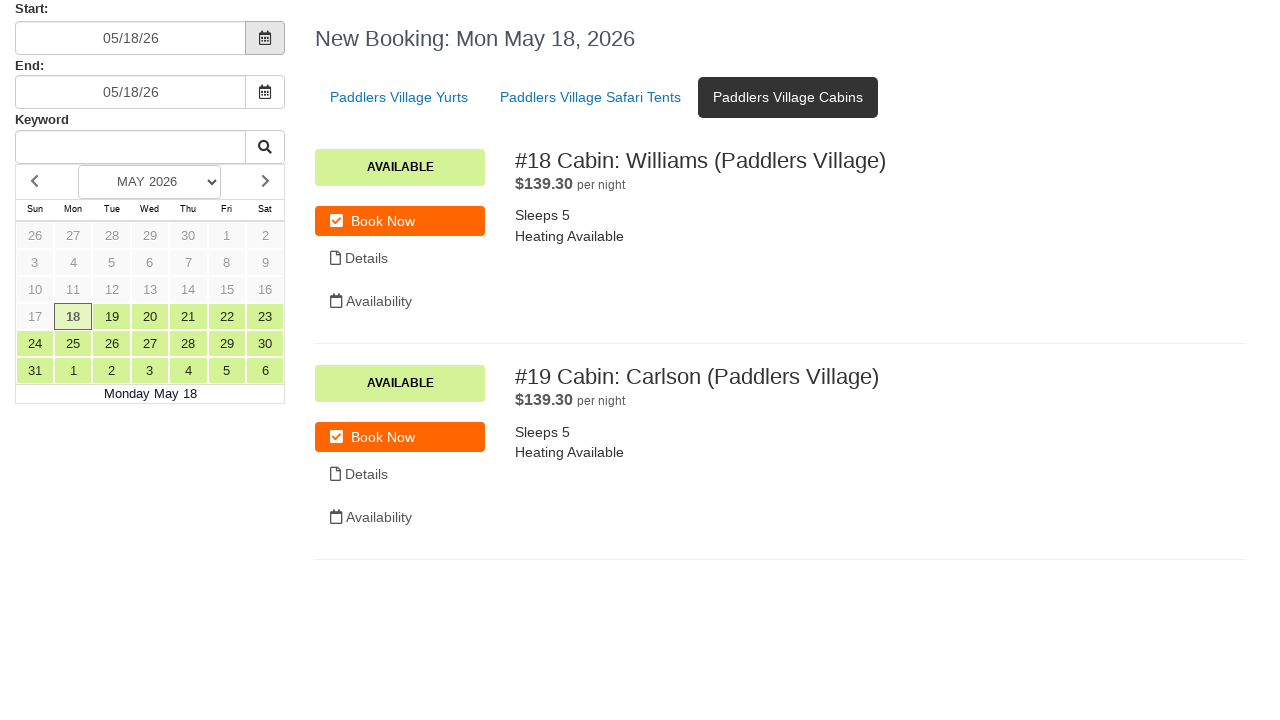

Cleared end date input field
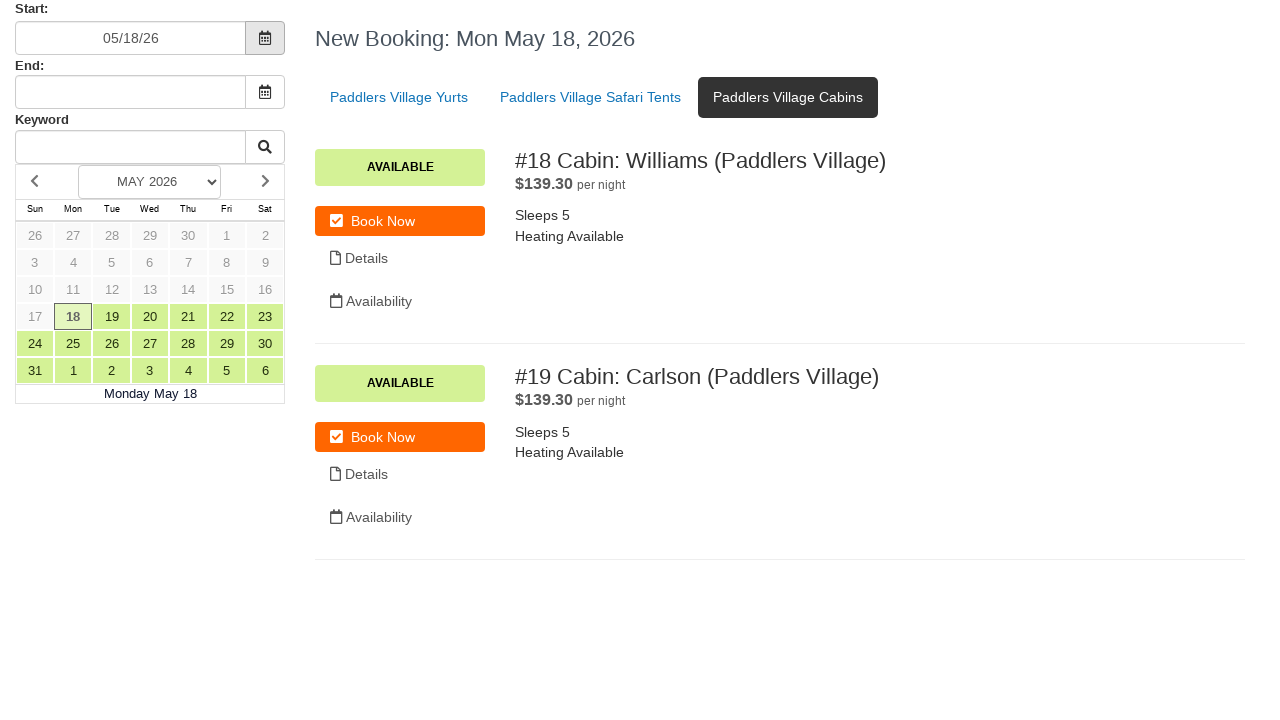

Filled end date with 2024-07-18 on #cf-query-end_date
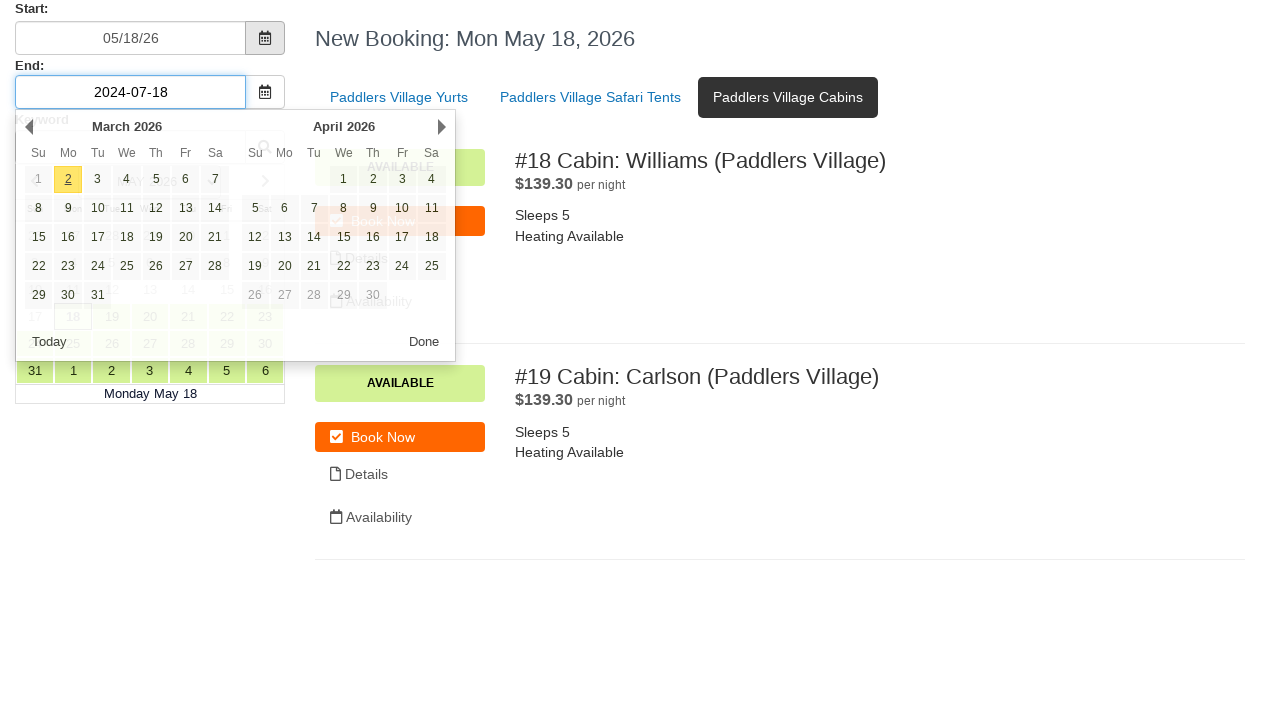

Clicked date button to close end date calendar at (266, 38) on .input-group-btn.date_btn
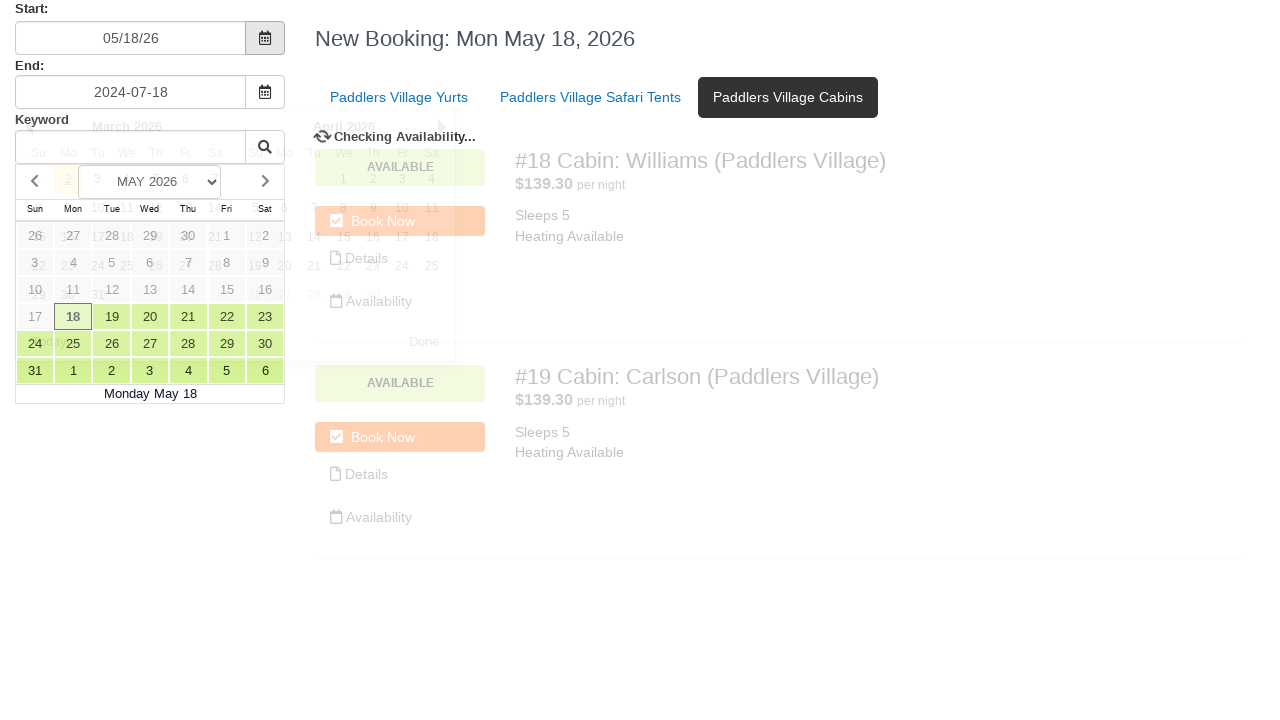

Clicked yurt tab to navigate to yurt availability at (399, 97) on #cf-tab2
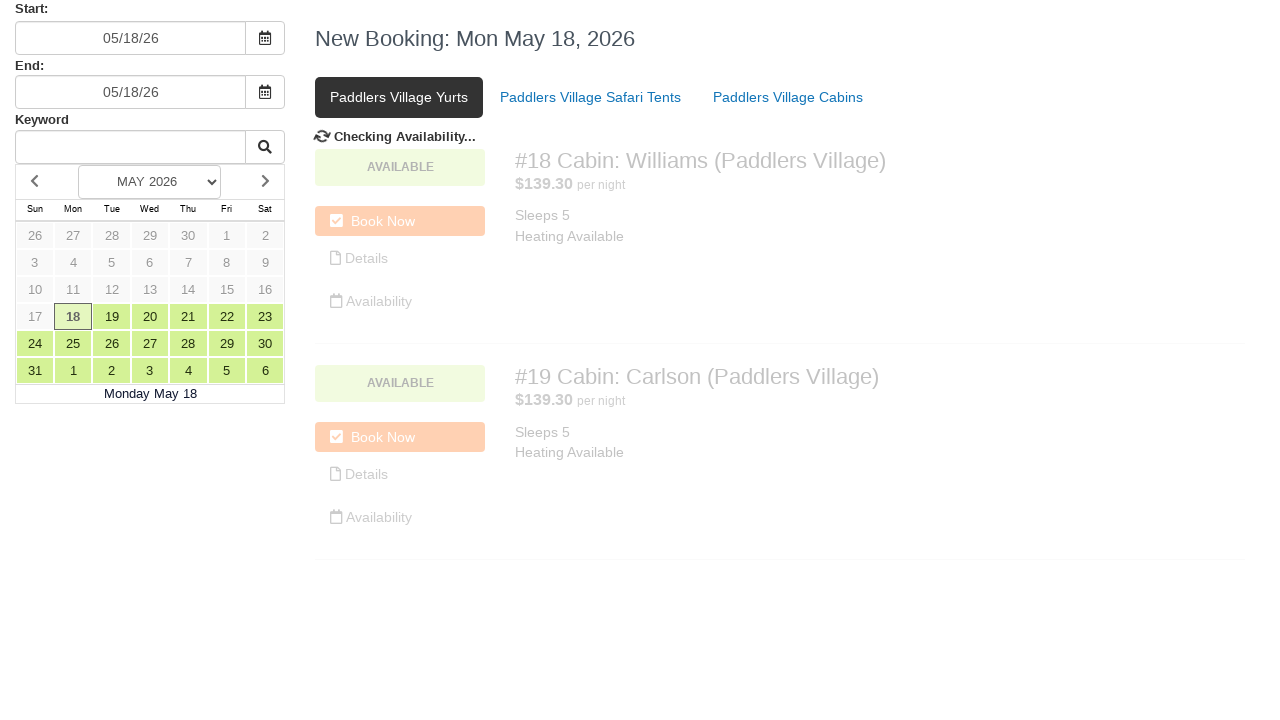

Yurt availability items loaded successfully
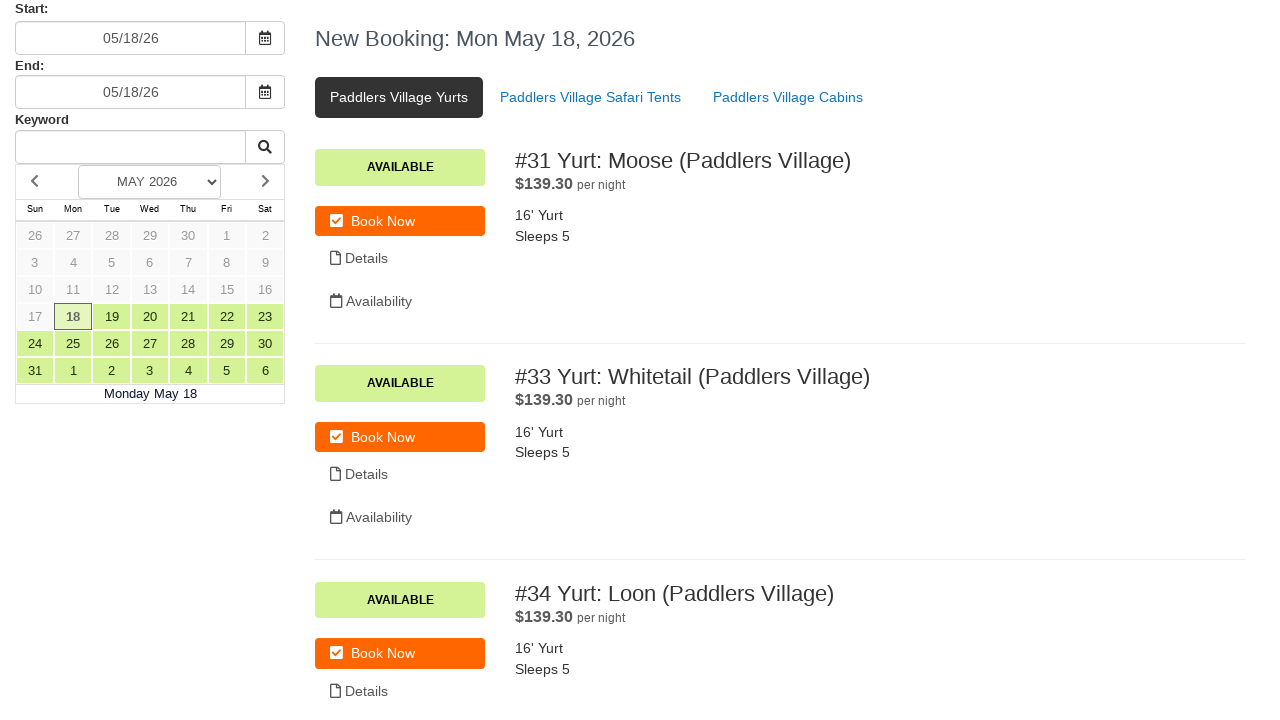

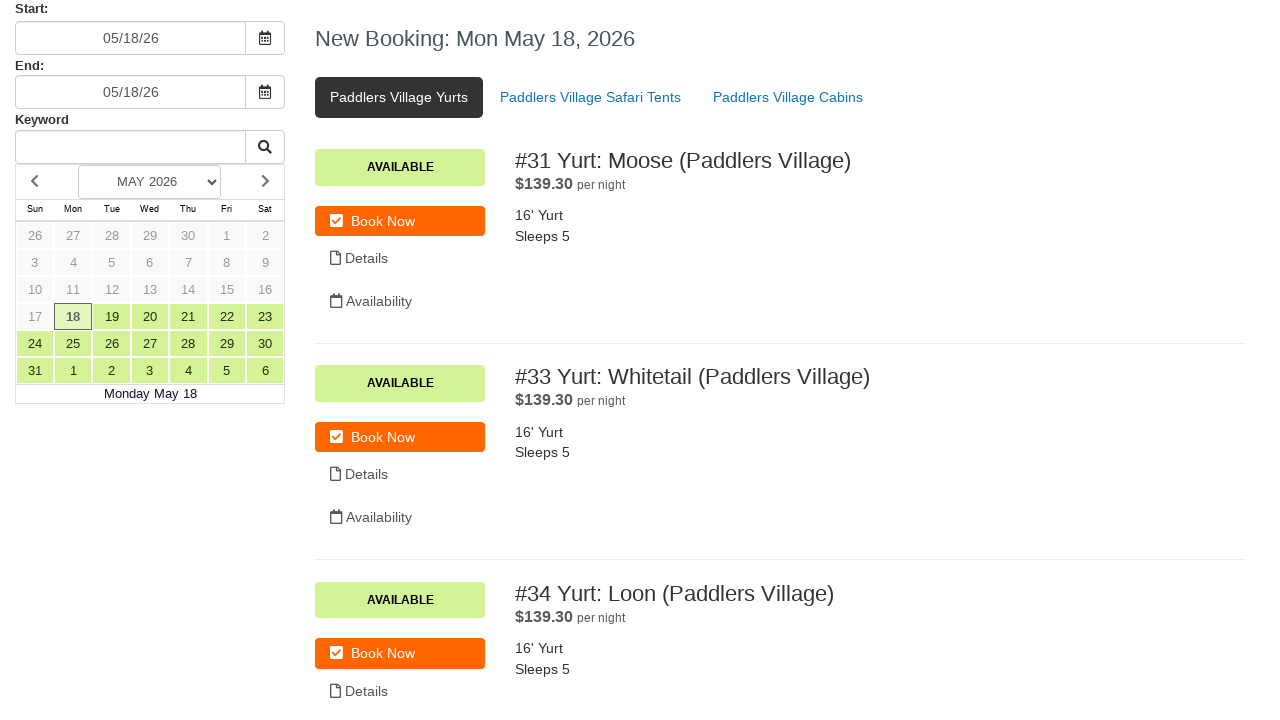